Tests MetLife website navigation by clicking on the Solutions dropdown menu, then clicking on the Dental link, and verifying the headline title is displayed on the dental page.

Starting URL: https://www.metlife.com

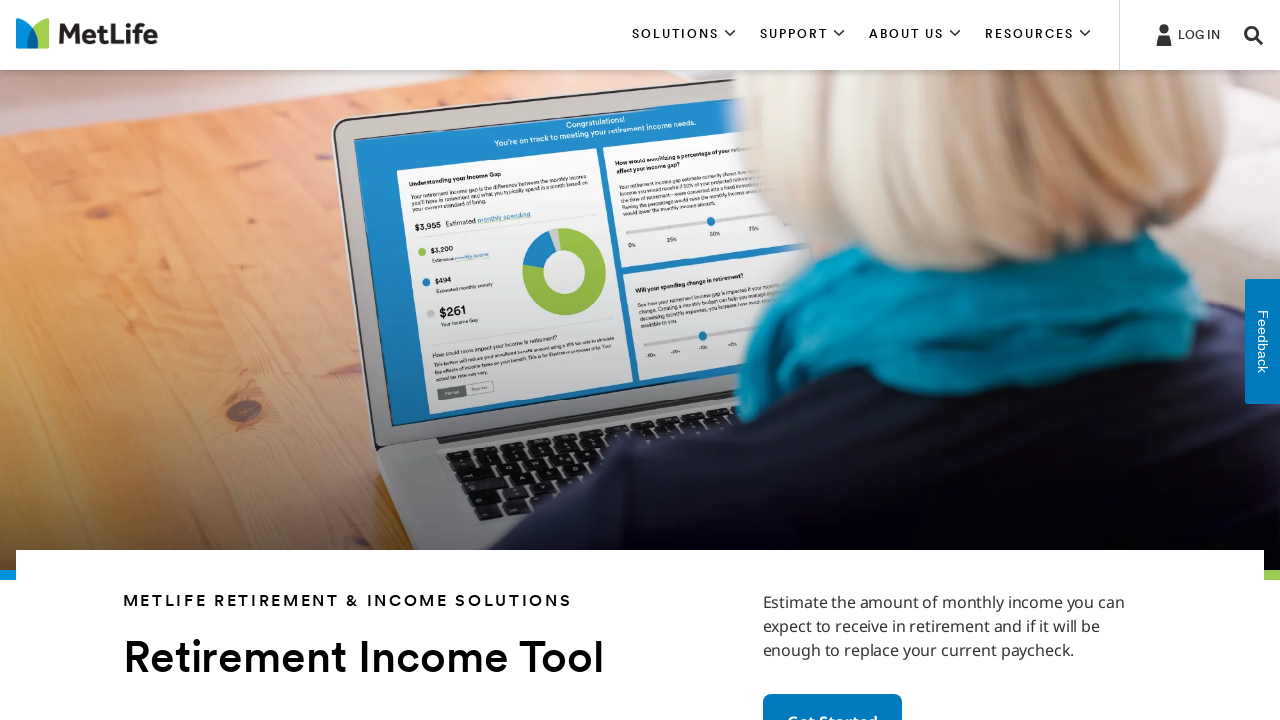

Clicked on Solutions dropdown menu at (684, 35) on xpath=//*[contains(text(), 'SOLUTIONS')]
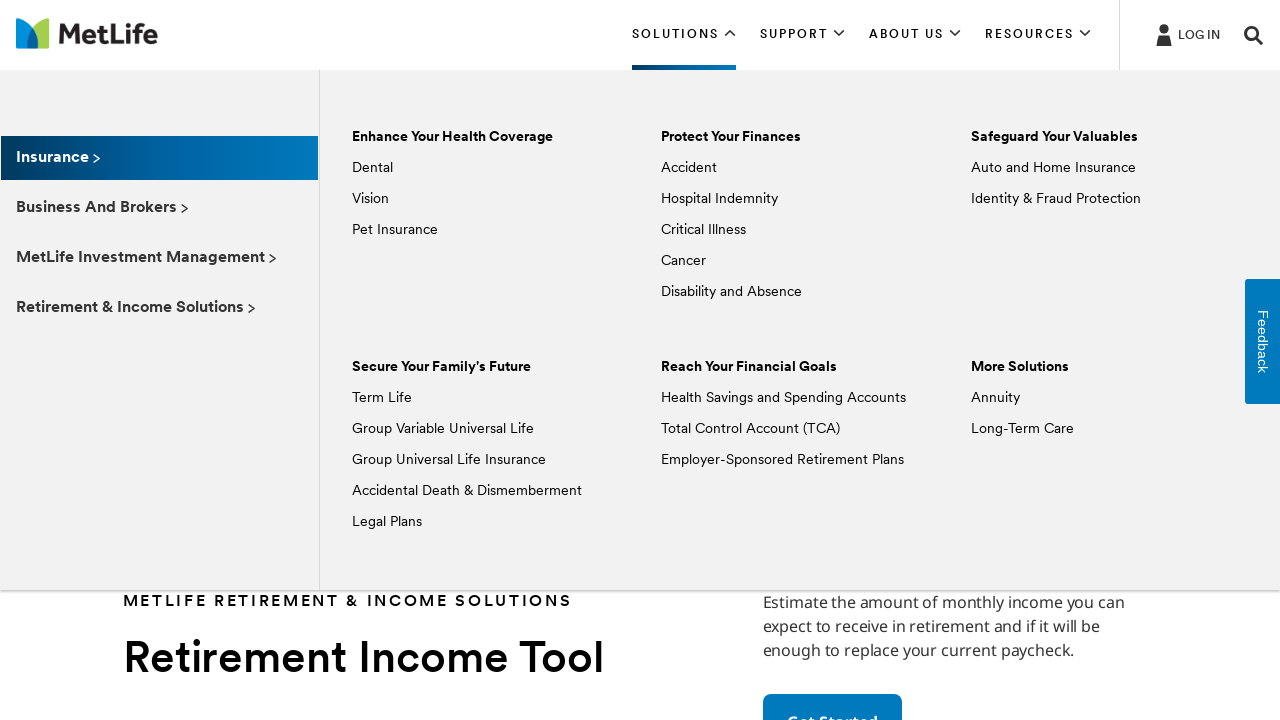

Clicked on Dental link from Solutions menu at (372, 168) on xpath=//*[text() = 'Dental']
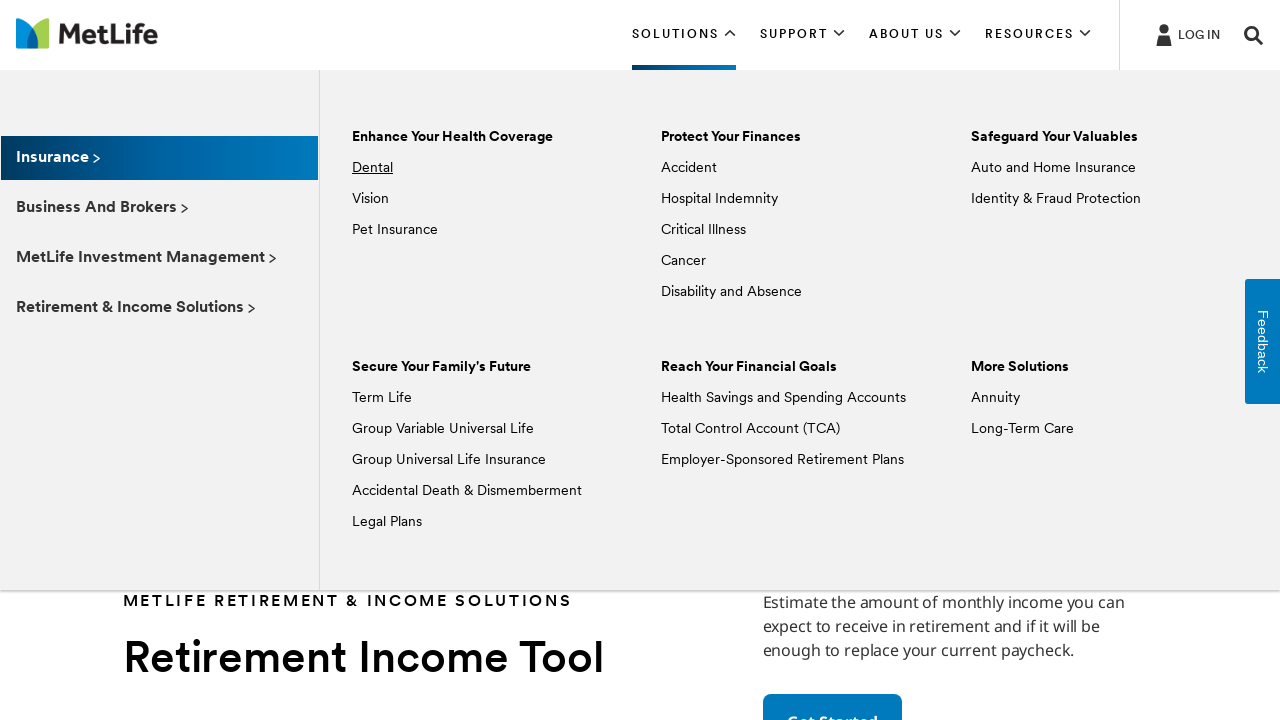

Headline title element loaded on dental page
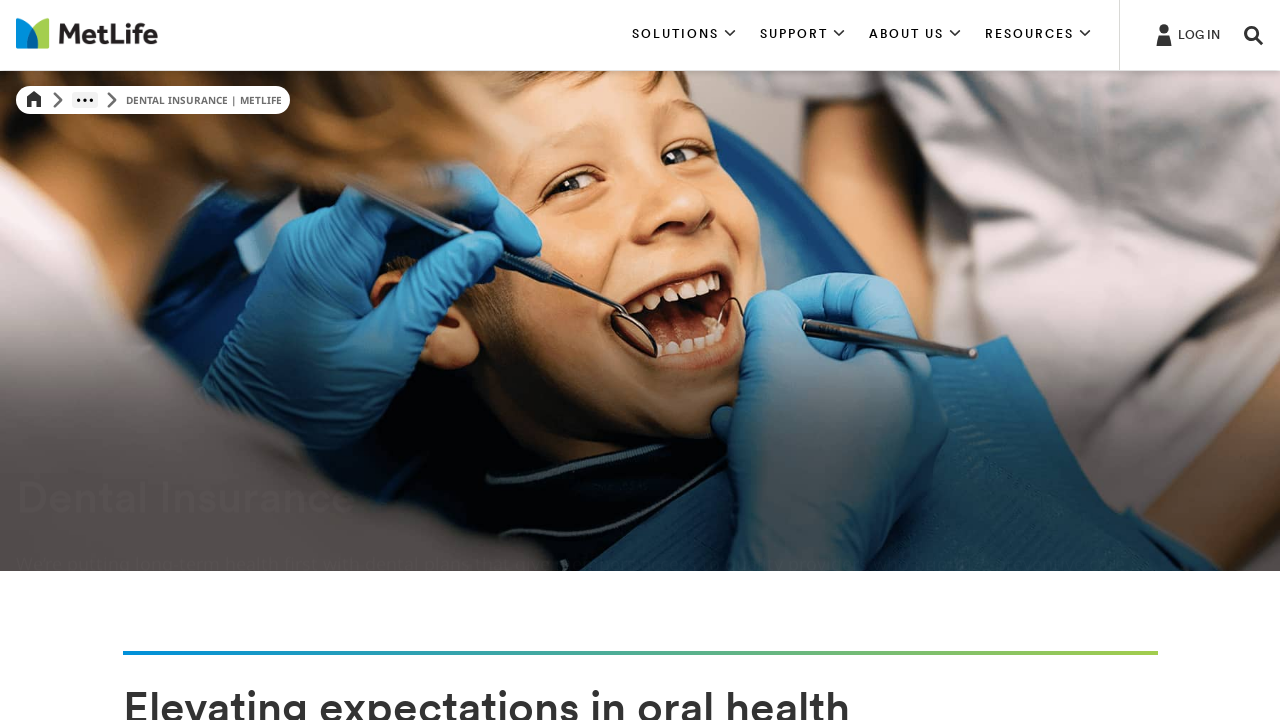

Retrieved headline title: 
                                    Dental Insurance
                                
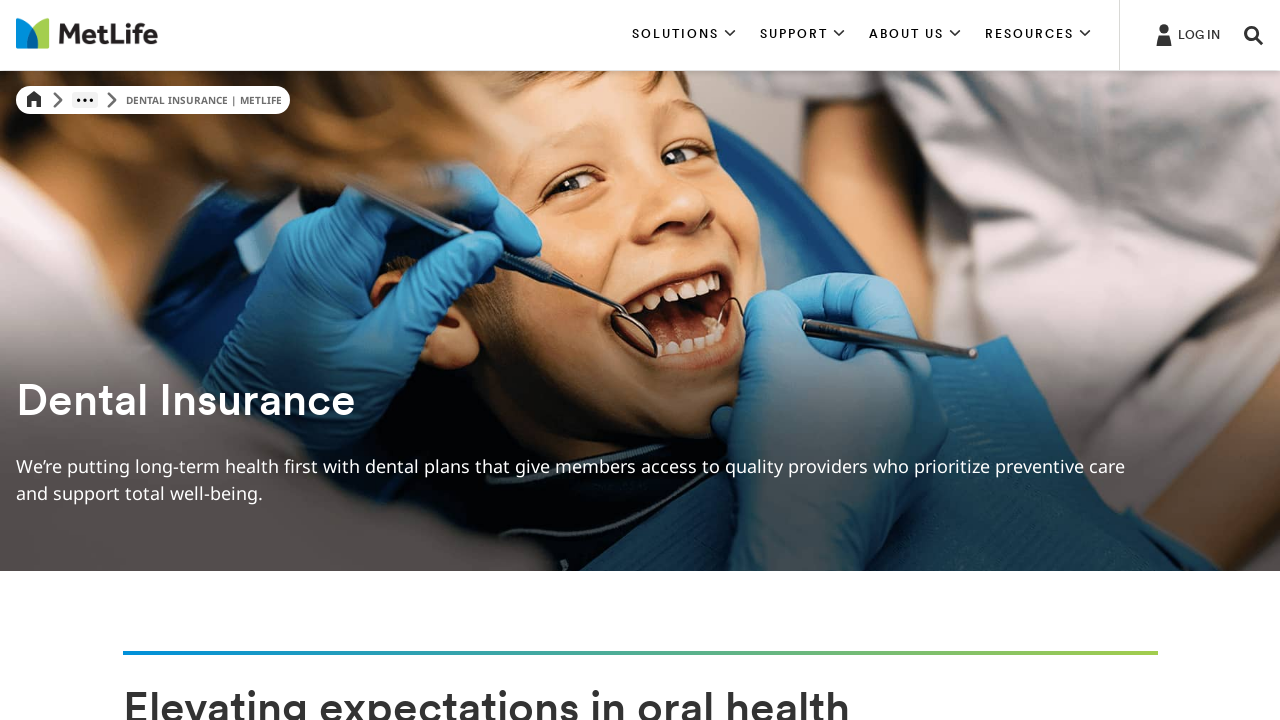

Printed headline title to console
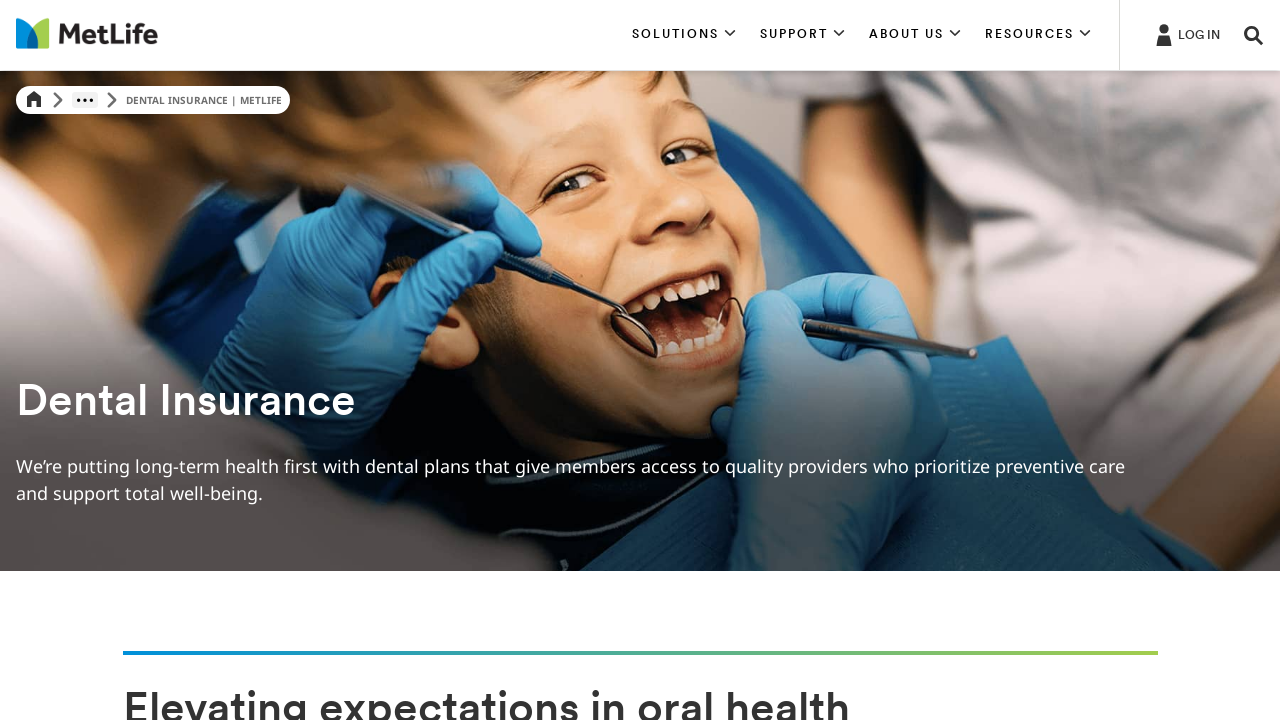

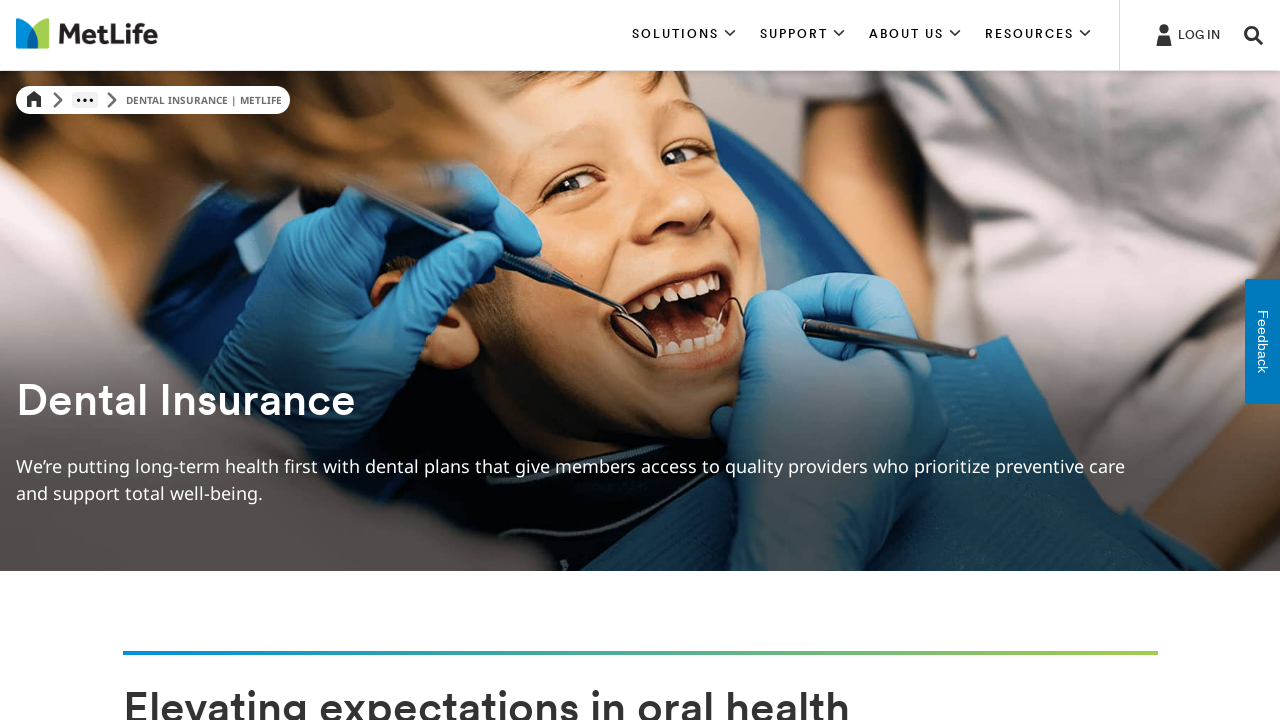